Tests multiple selection functionality by using Ctrl+click to select all selectable items within an iframe

Starting URL: https://www.globalsqa.com/demo-site/select-elements/

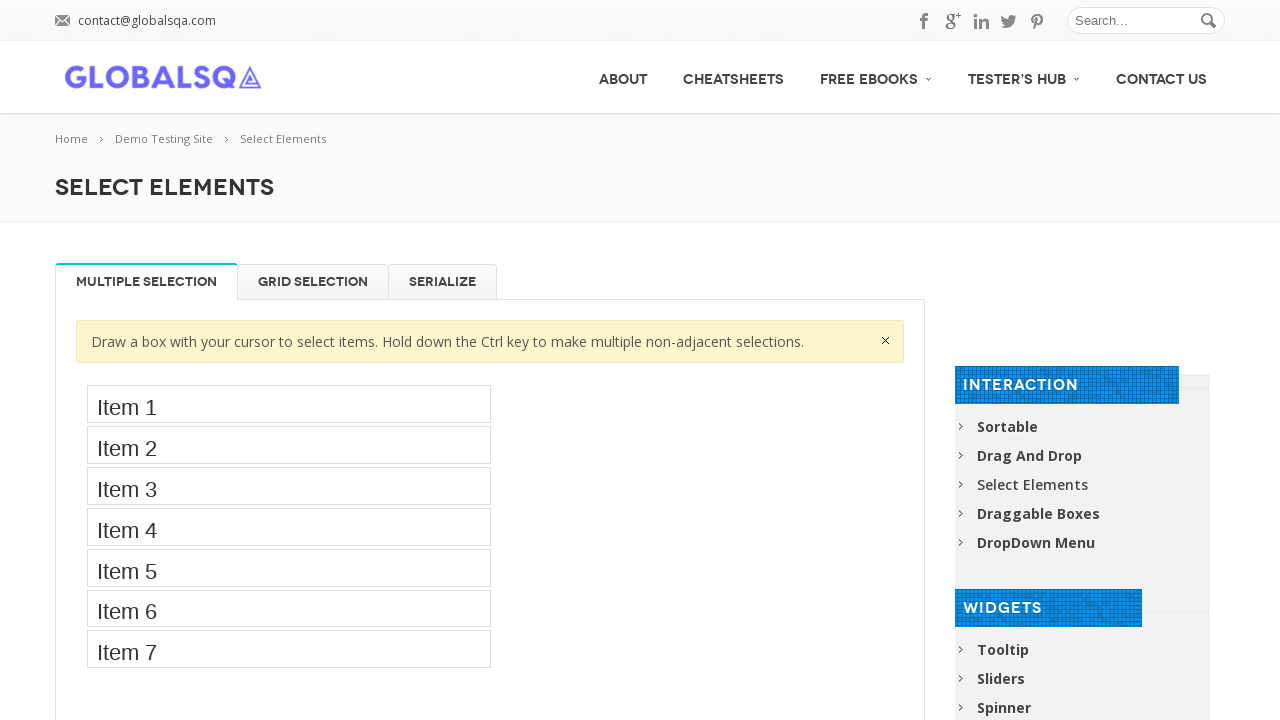

Located iframe containing selectable elements
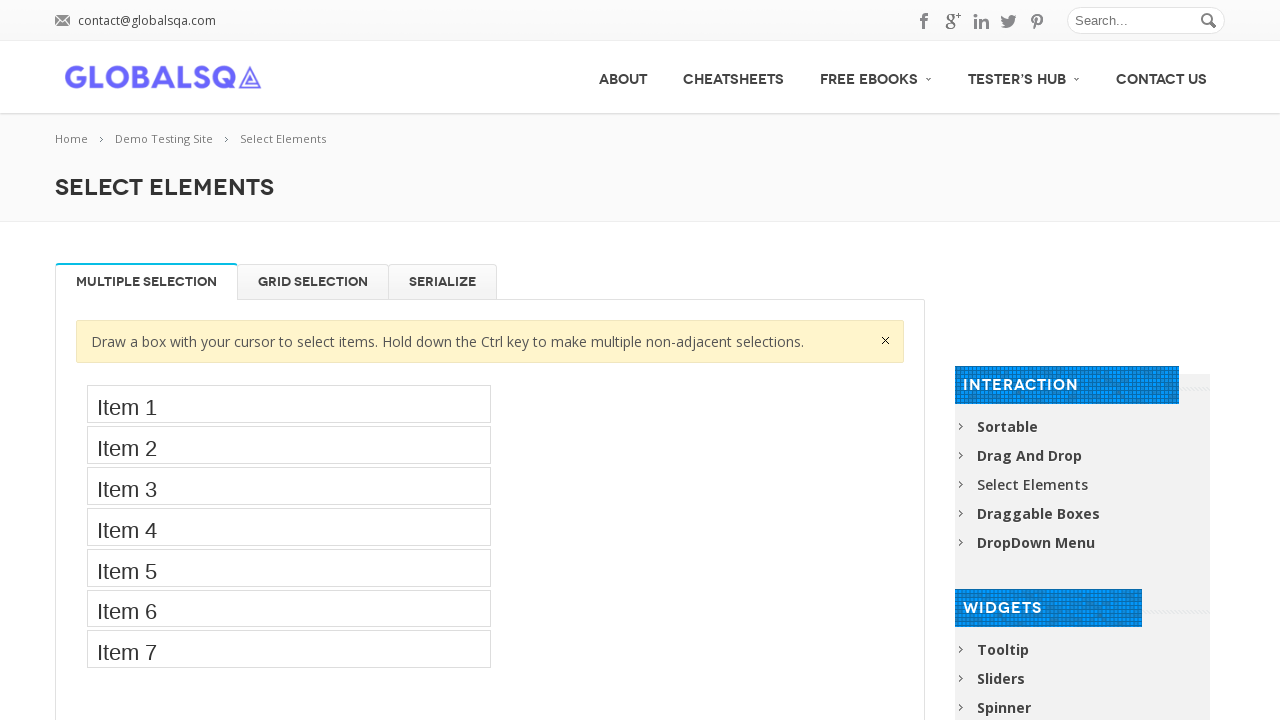

Retrieved all selectable list items from iframe
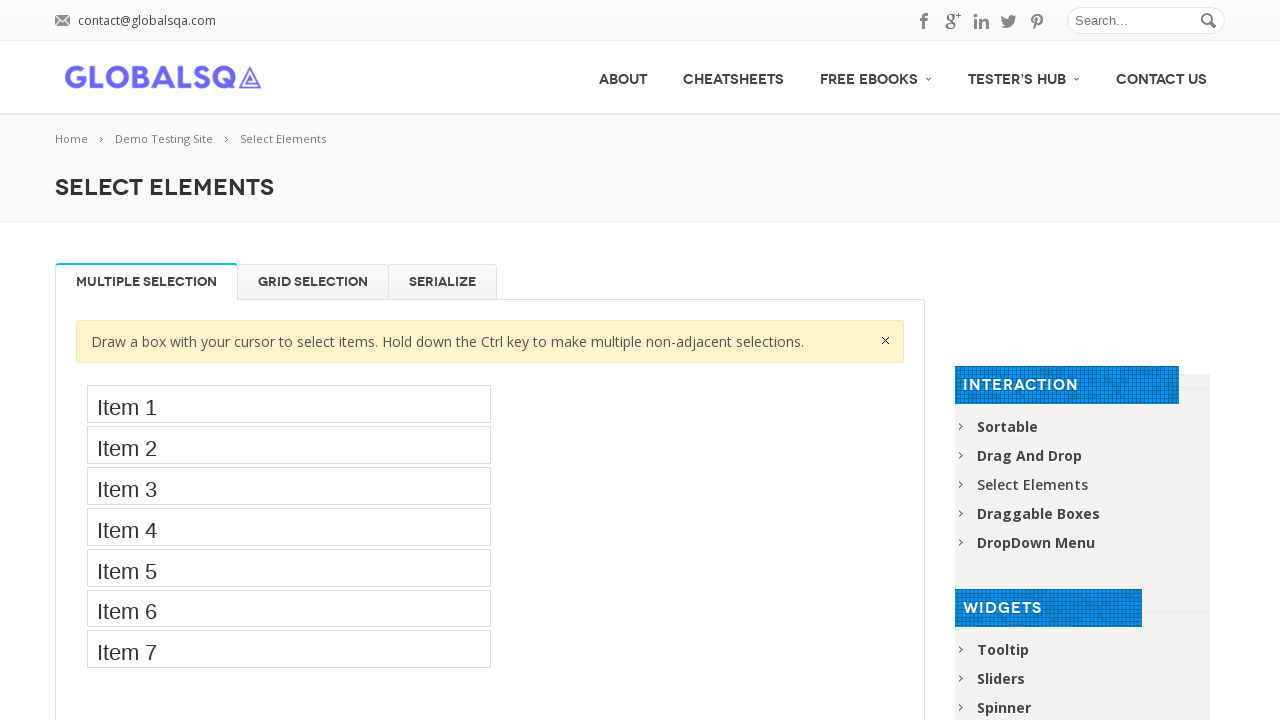

Selected list item using Ctrl+click for multiple selection at (289, 404) on iframe[src*='selectable/default.html'] >> internal:control=enter-frame >> #selec
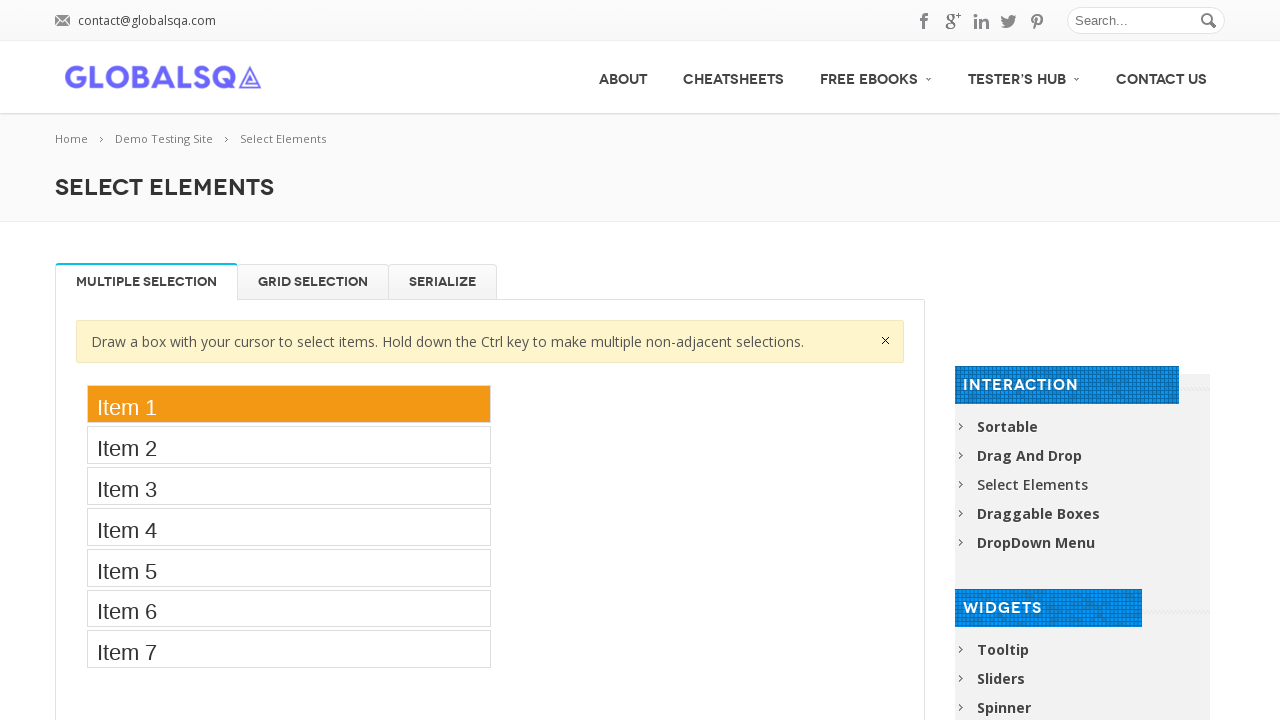

Selected list item using Ctrl+click for multiple selection at (289, 445) on iframe[src*='selectable/default.html'] >> internal:control=enter-frame >> #selec
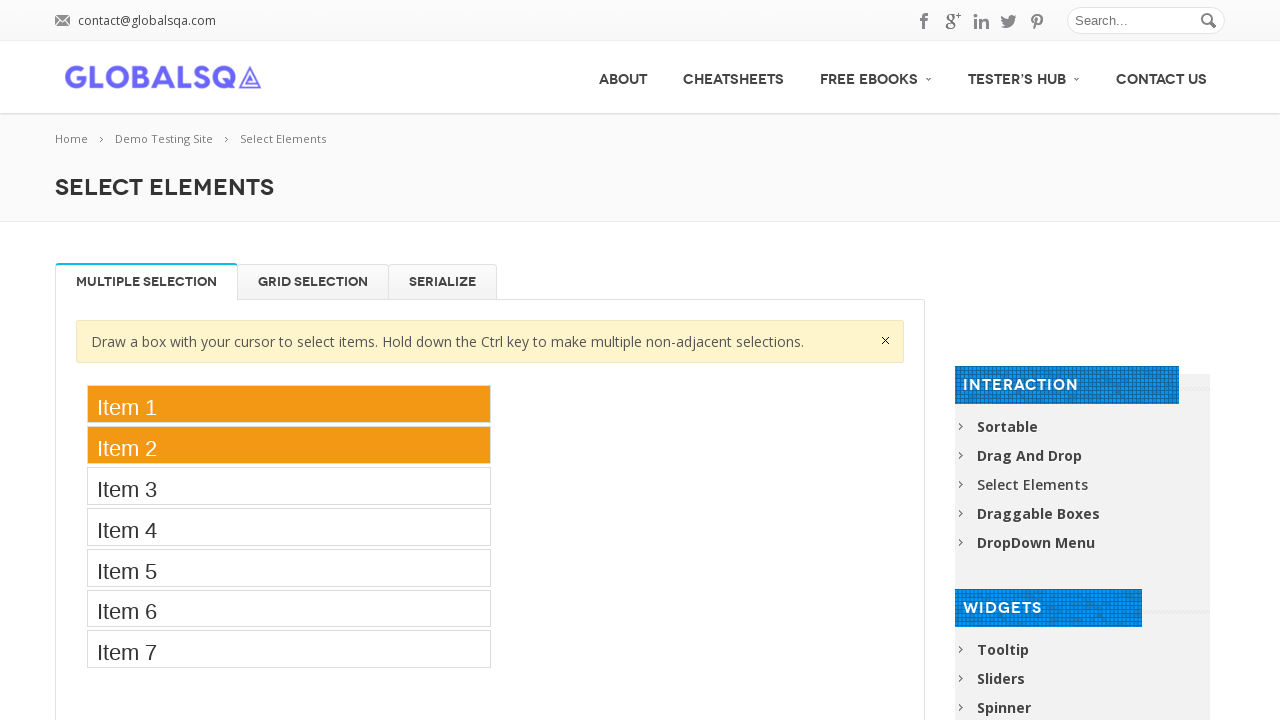

Selected list item using Ctrl+click for multiple selection at (289, 486) on iframe[src*='selectable/default.html'] >> internal:control=enter-frame >> #selec
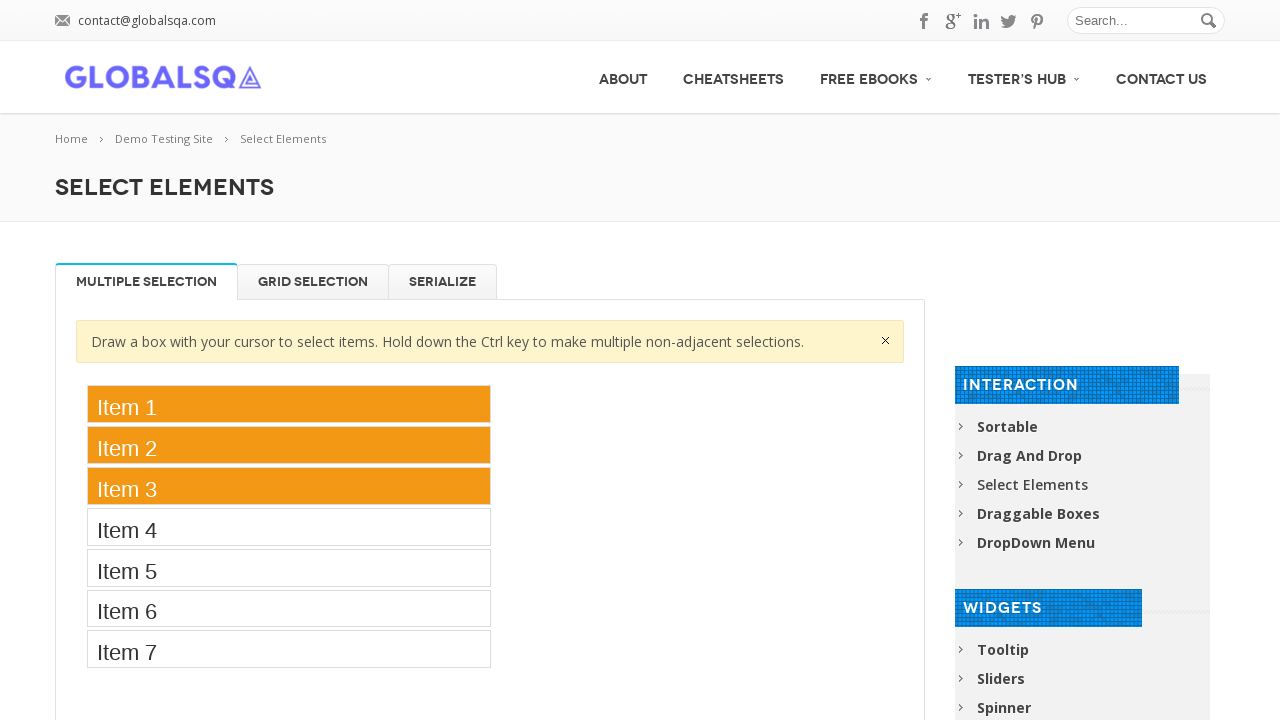

Selected list item using Ctrl+click for multiple selection at (289, 527) on iframe[src*='selectable/default.html'] >> internal:control=enter-frame >> #selec
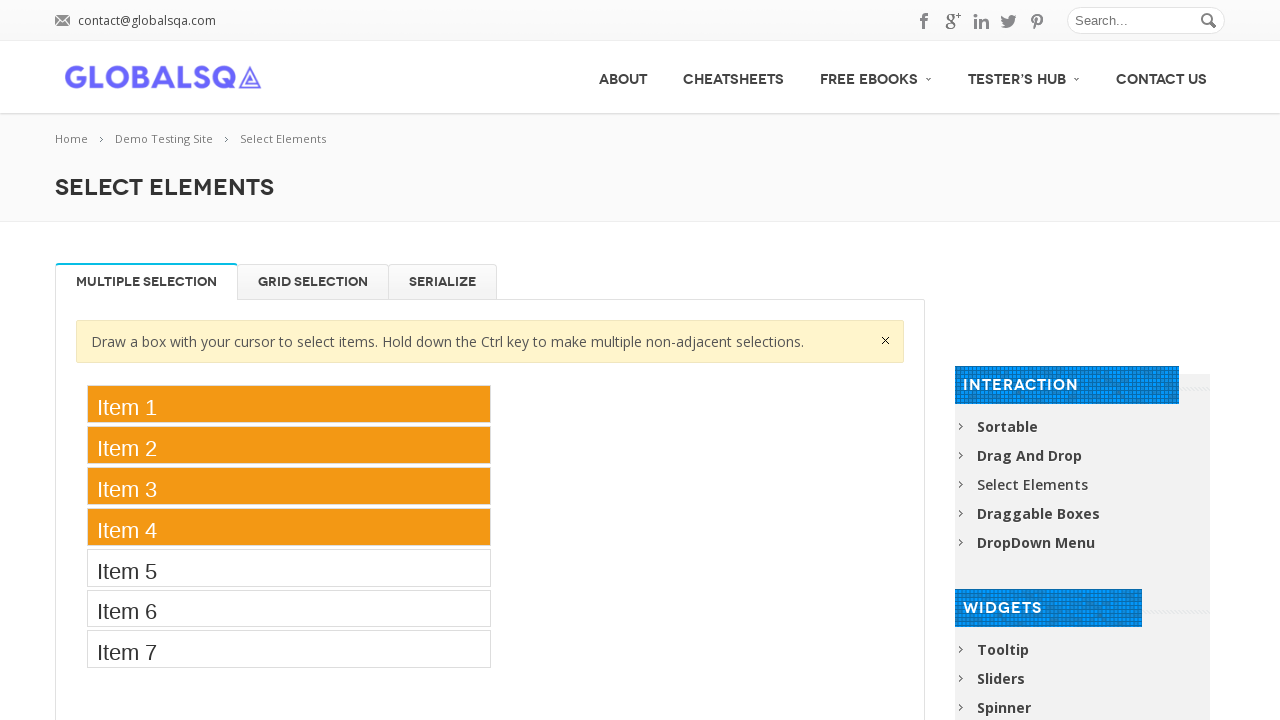

Selected list item using Ctrl+click for multiple selection at (289, 568) on iframe[src*='selectable/default.html'] >> internal:control=enter-frame >> #selec
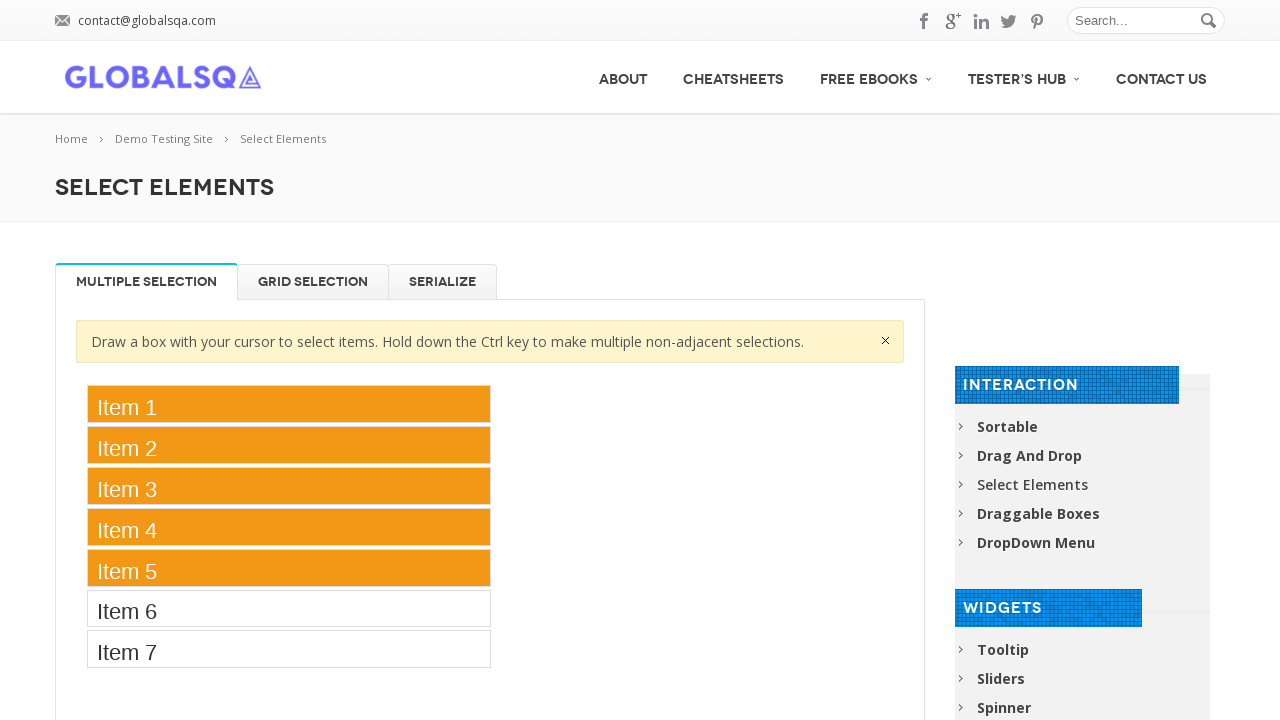

Selected list item using Ctrl+click for multiple selection at (289, 608) on iframe[src*='selectable/default.html'] >> internal:control=enter-frame >> #selec
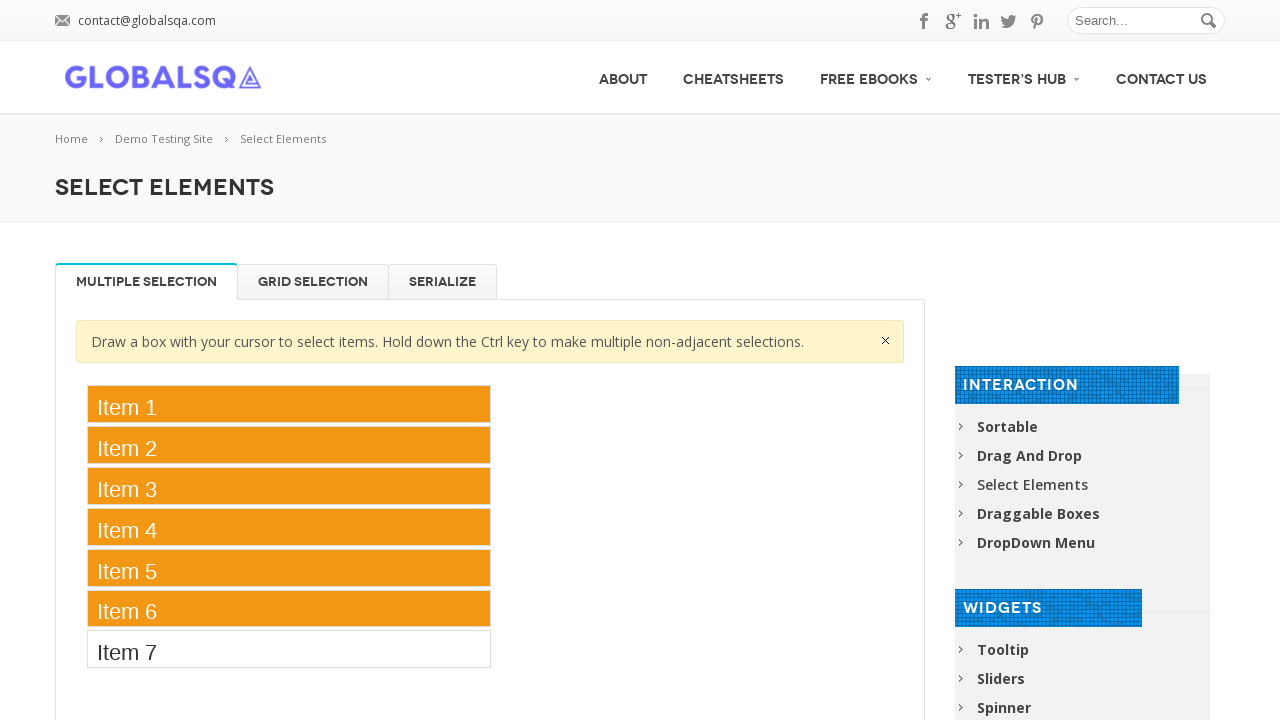

Selected list item using Ctrl+click for multiple selection at (289, 649) on iframe[src*='selectable/default.html'] >> internal:control=enter-frame >> #selec
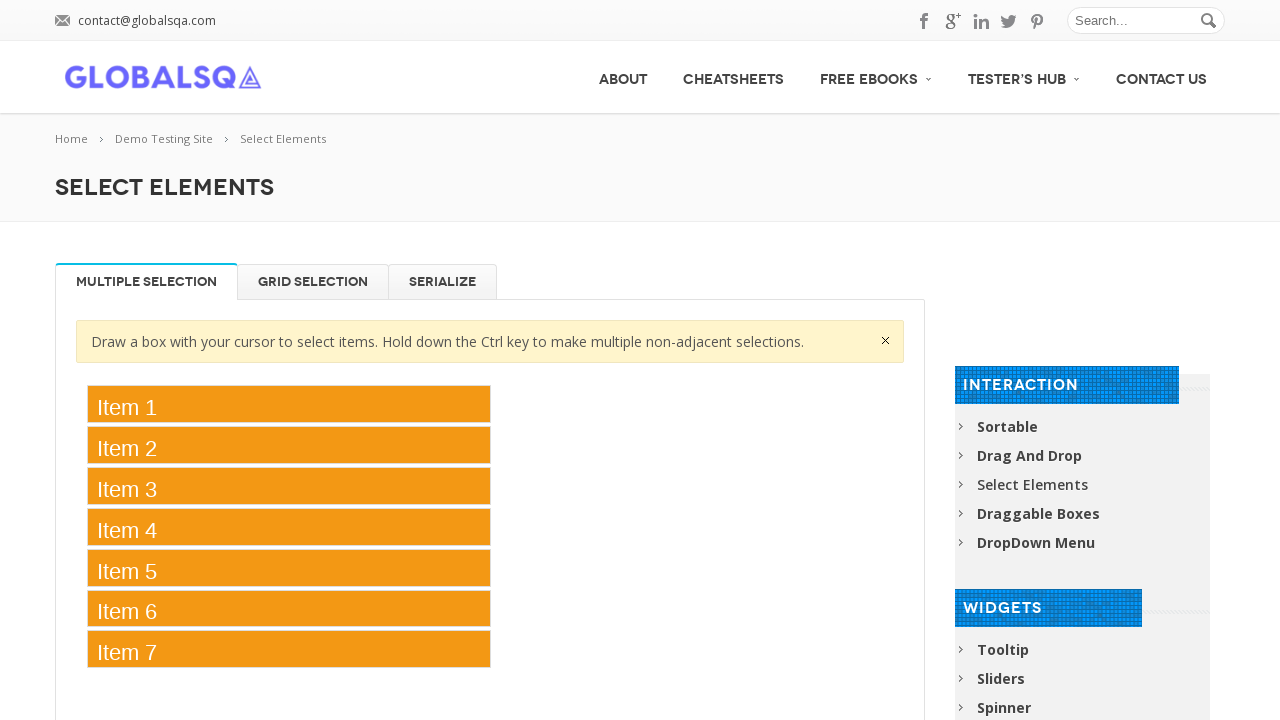

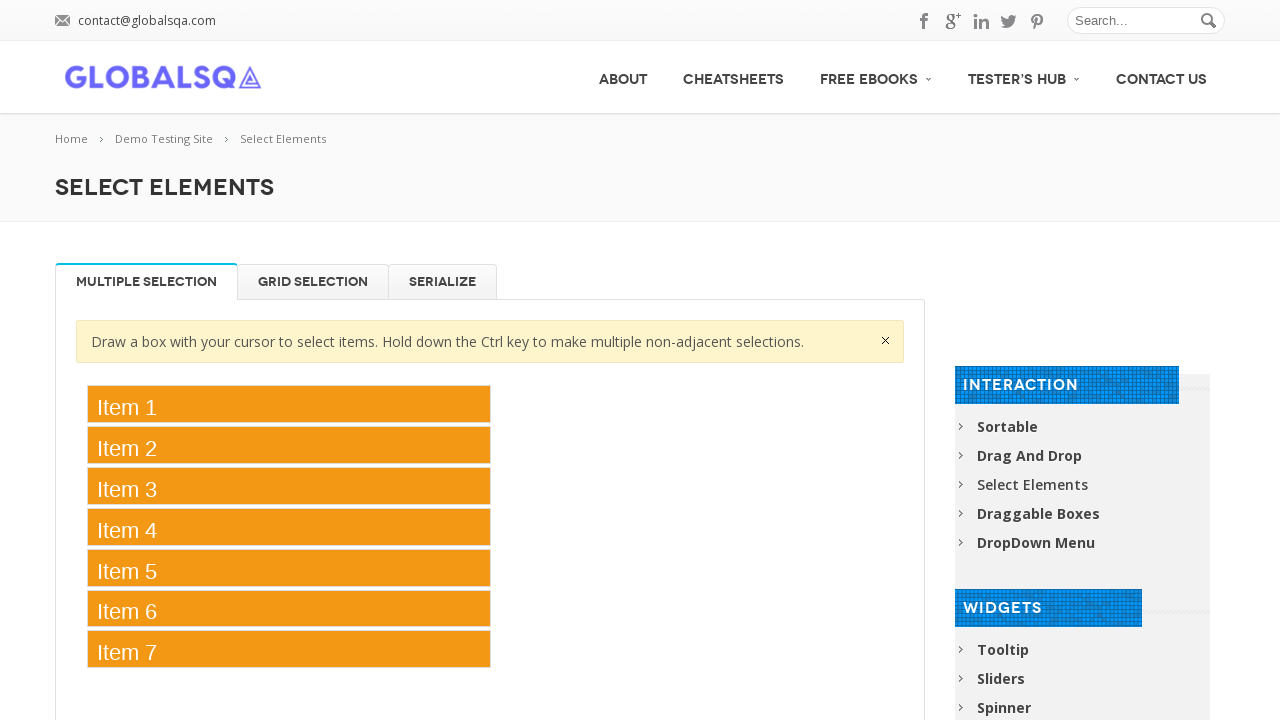